Tests GitHub search functionality by entering a search query, submitting it, clicking on a repository from the results, and navigating to the repository's README file.

Starting URL: https://github.com

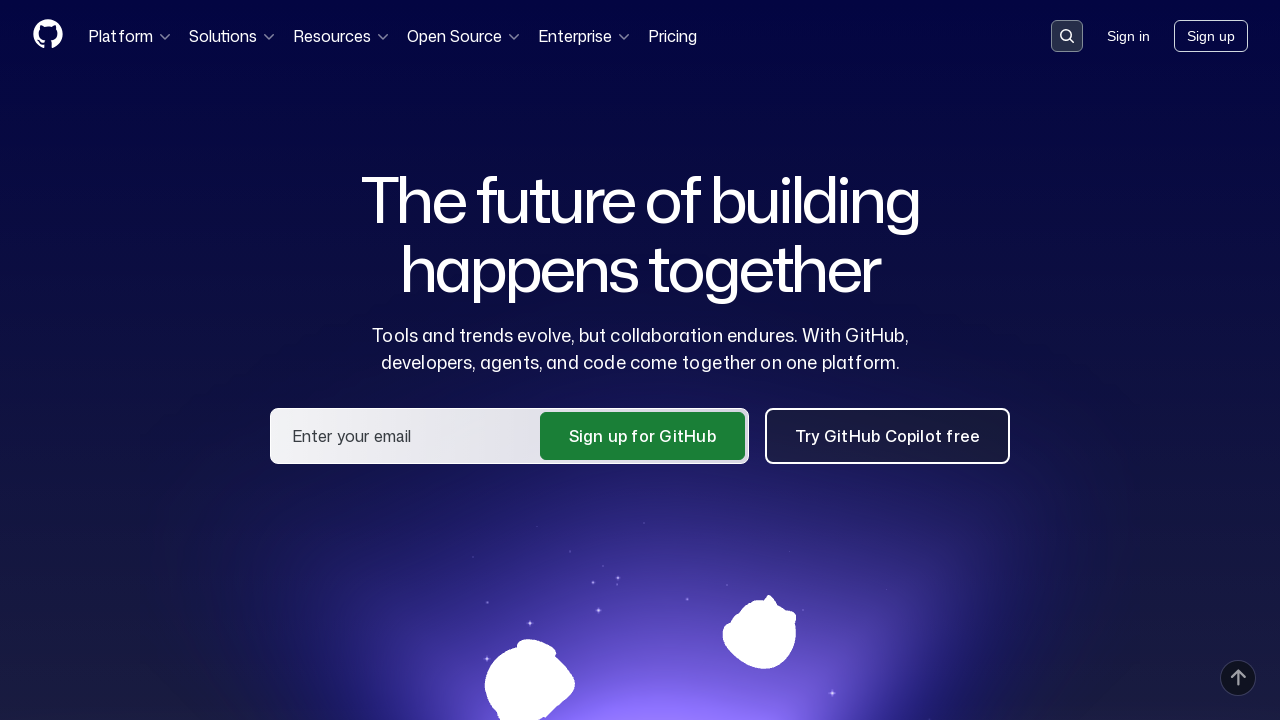

Clicked search button to open search dialog at (1067, 36) on button[data-target='qbsearch-input.inputButton']
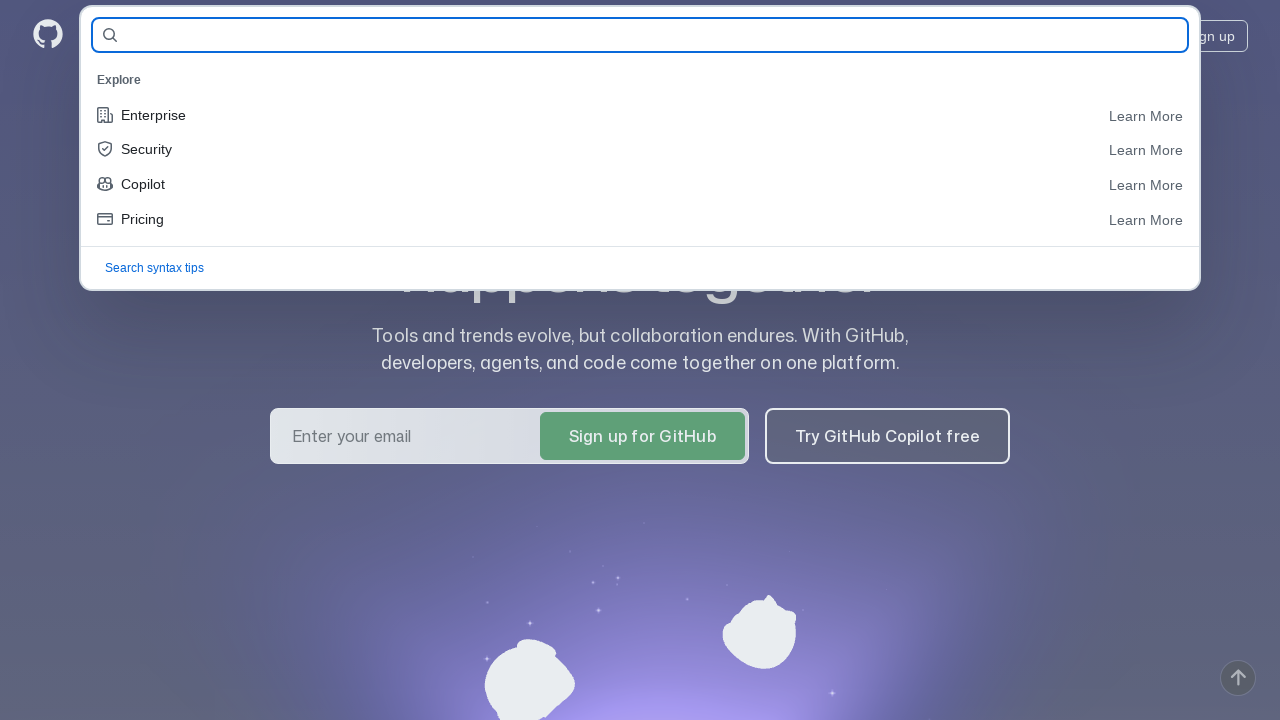

Search input field appeared
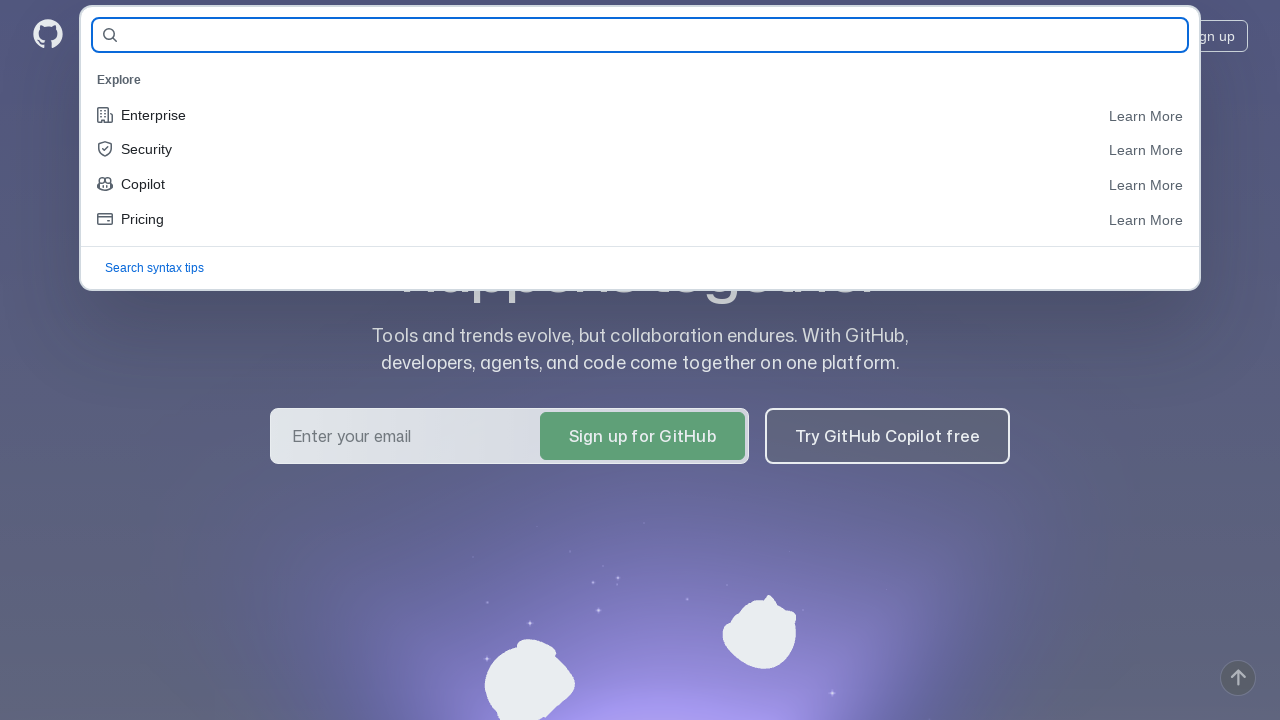

Entered search query 'python automation tools' on input[name='query-builder-test']
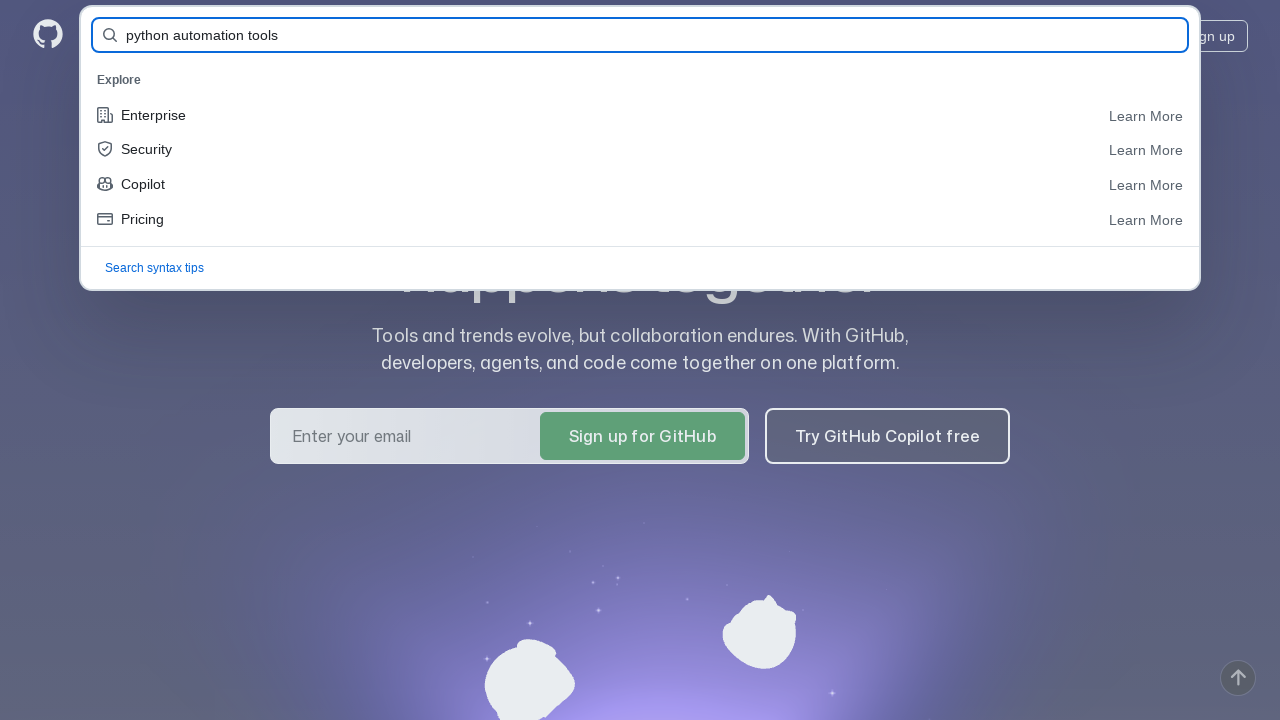

Pressed Enter to submit search query on input[name='query-builder-test']
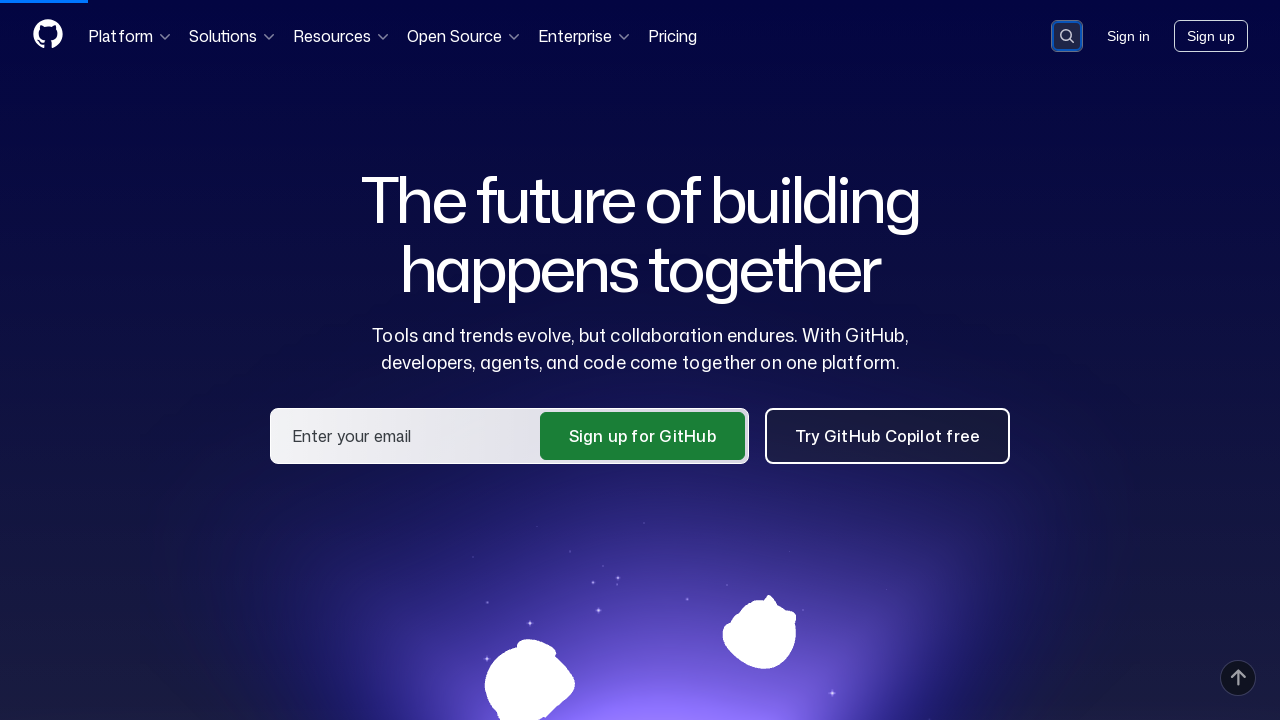

Search results loaded
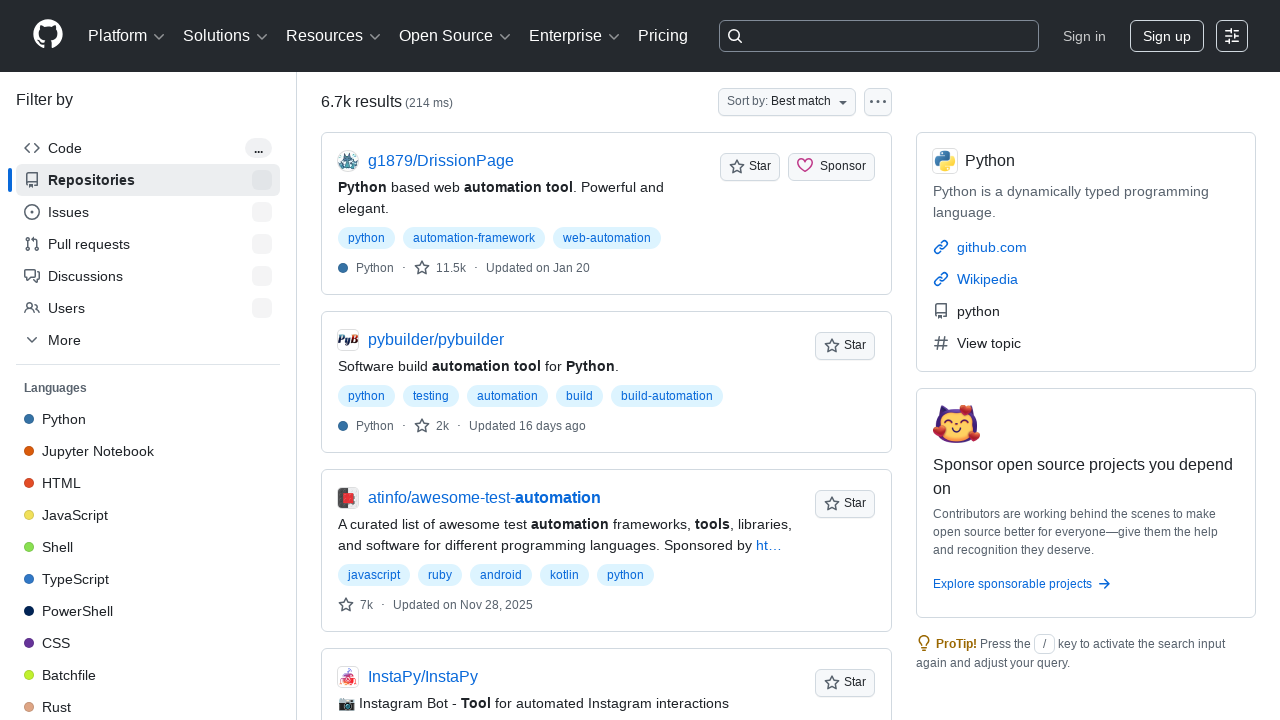

Clicked on first repository result at (441, 161) on div[data-testid='results-list'] a[class*='Link']
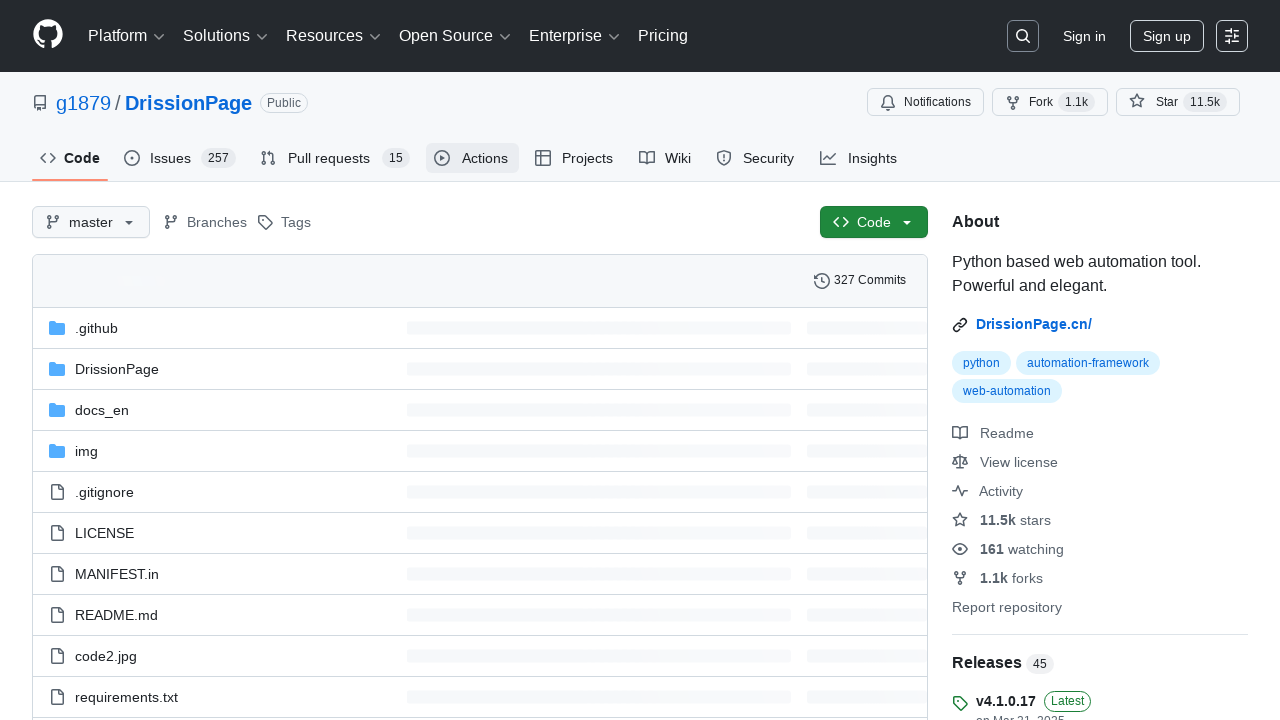

Repository page loaded
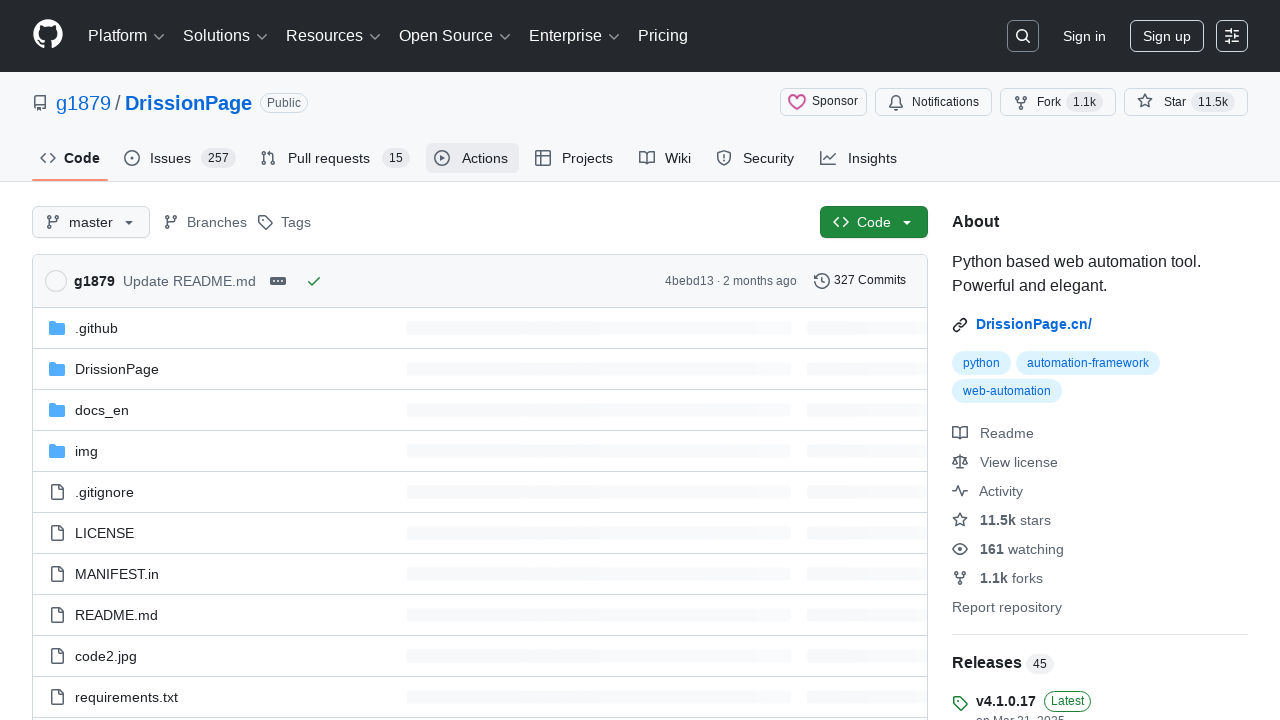

Clicked on README link at (190, 280) on a:has-text('README')
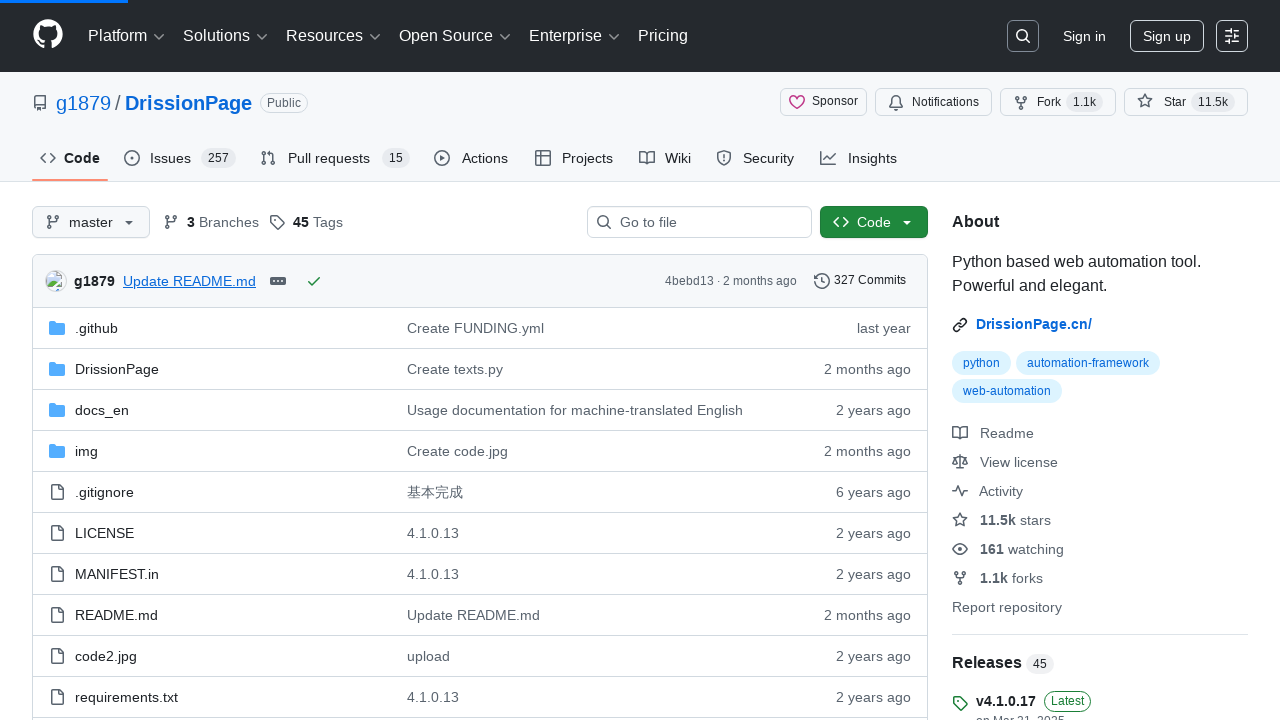

README content loaded
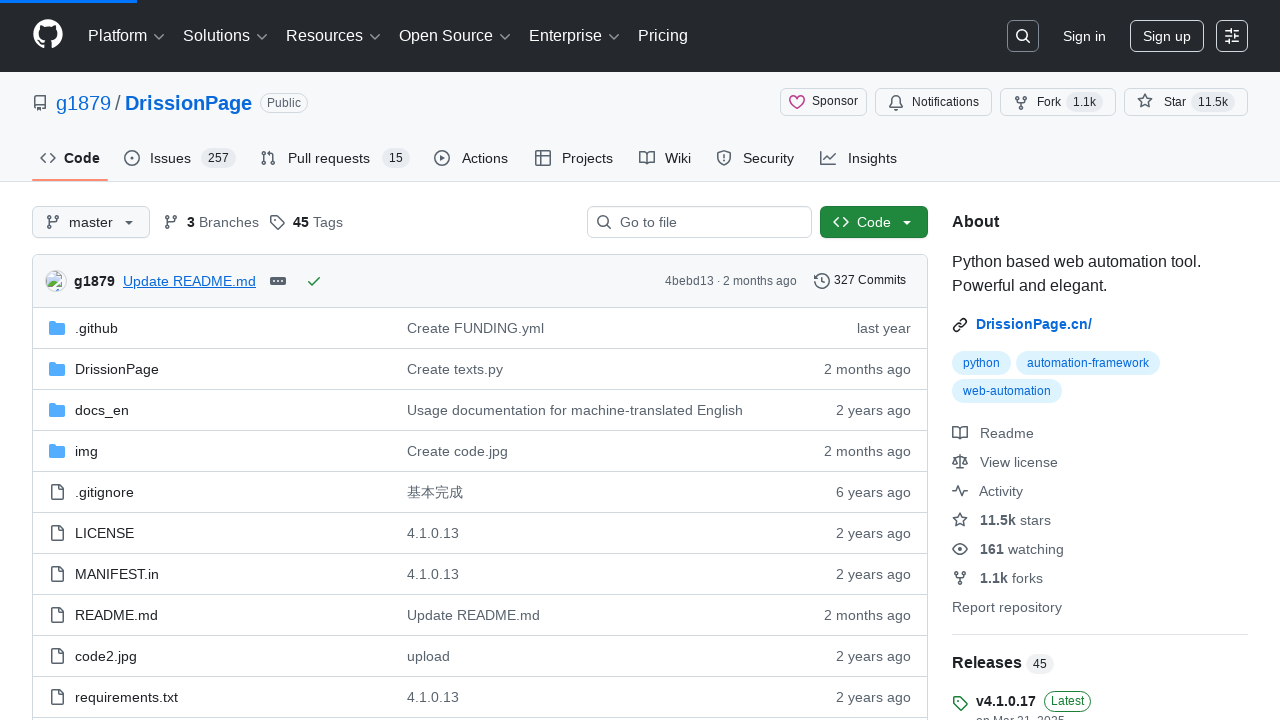

Navigated back to search results
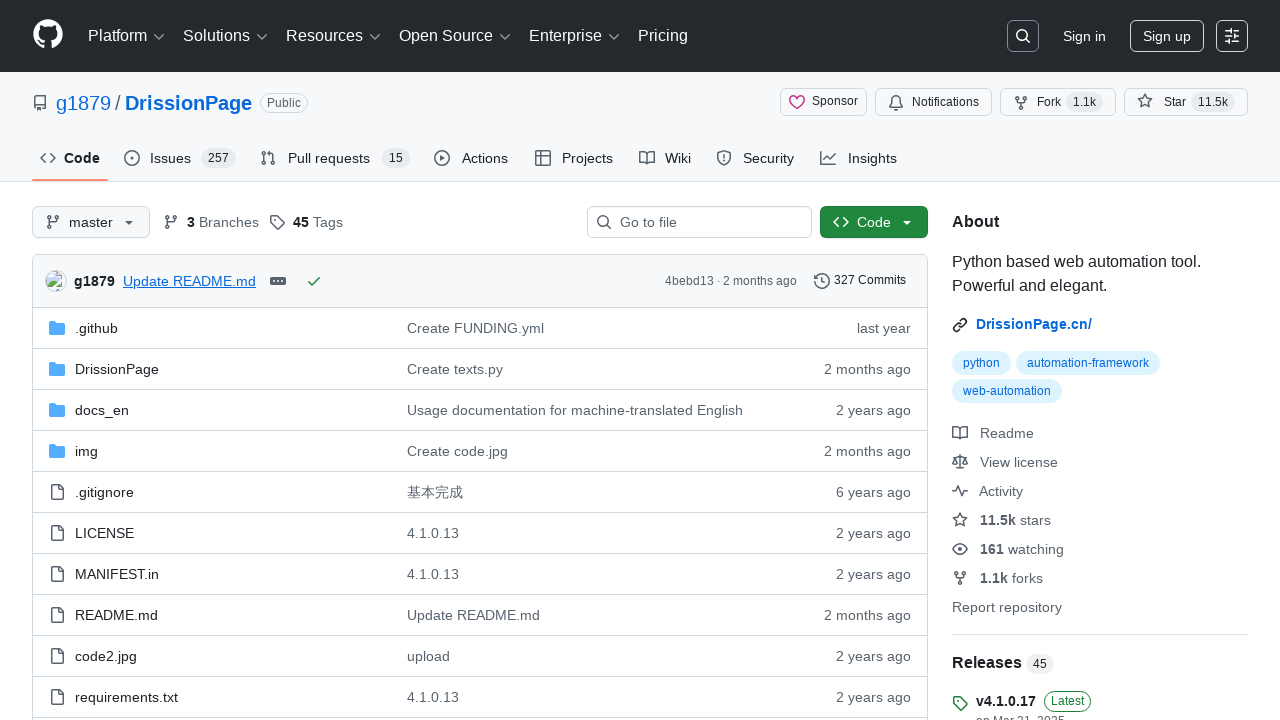

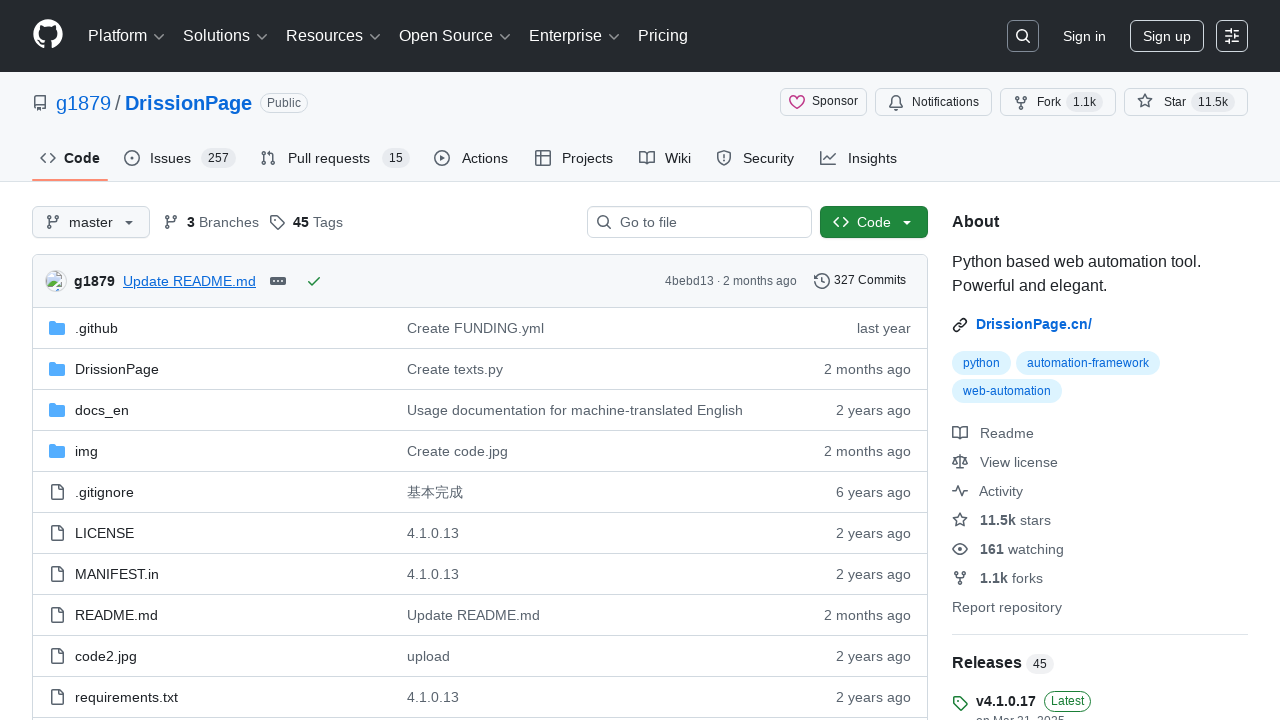